Navigates to EaseMyTrip website with notification popups disabled

Starting URL: https://www.easemytrip.com/

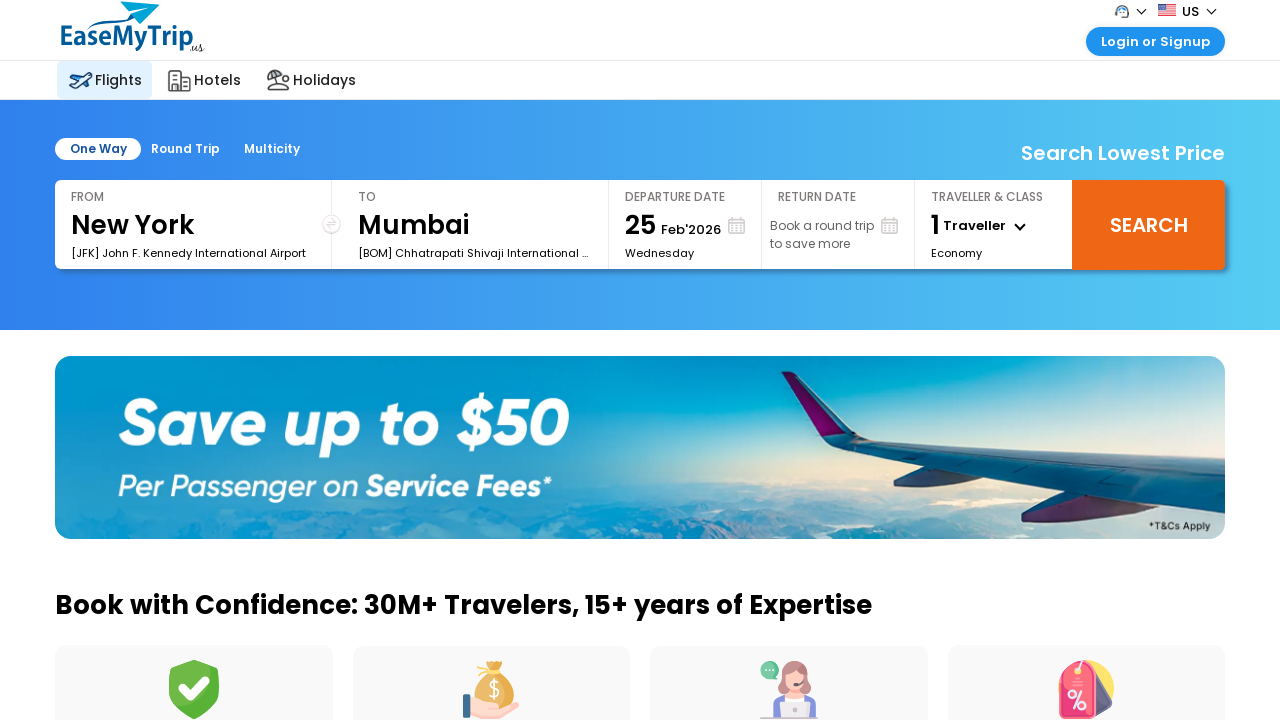

Navigated to EaseMyTrip website with notification popups disabled
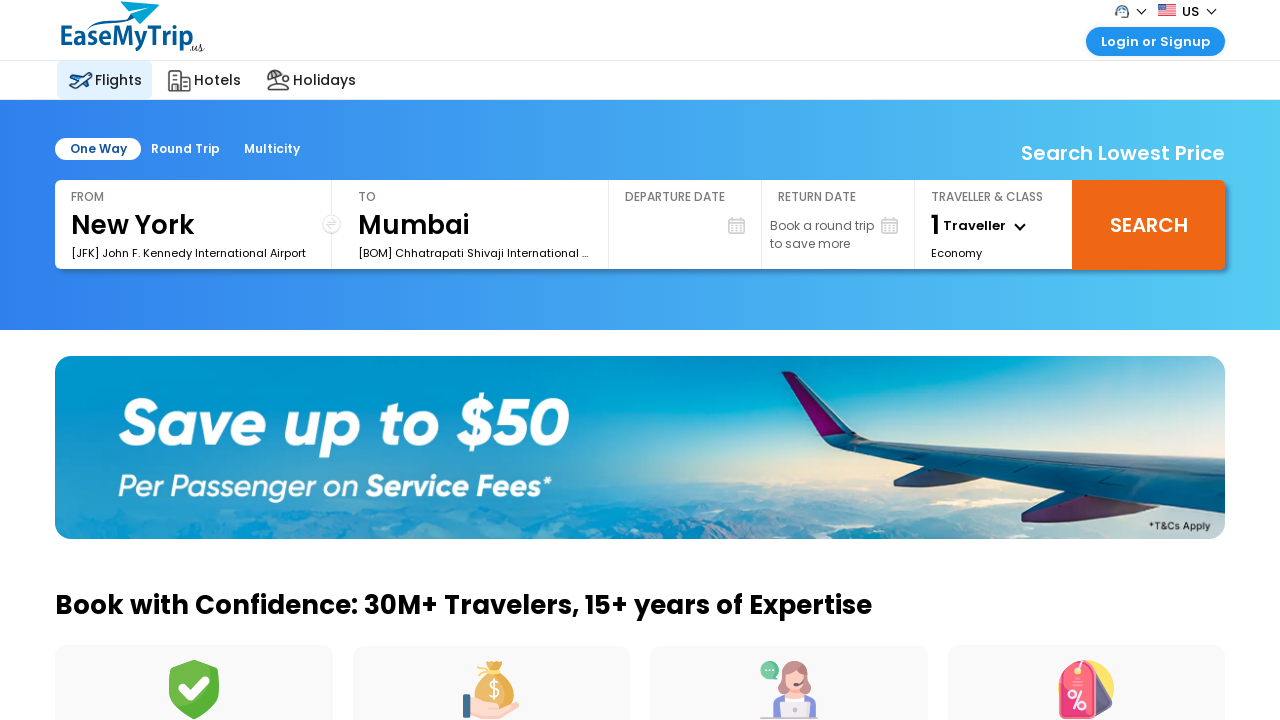

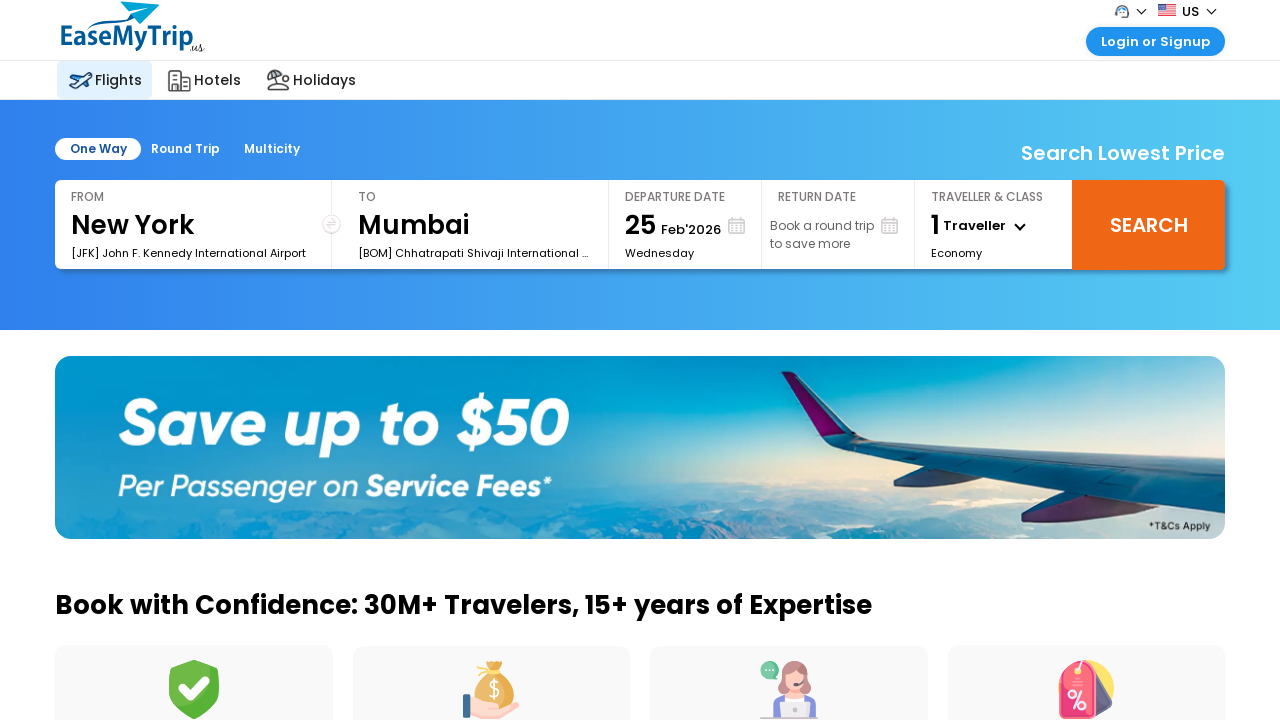